Tests JavaScript execution by running a script on DuckDuckGo that retrieves text content from the page.

Starting URL: https://duckduckgo.com/

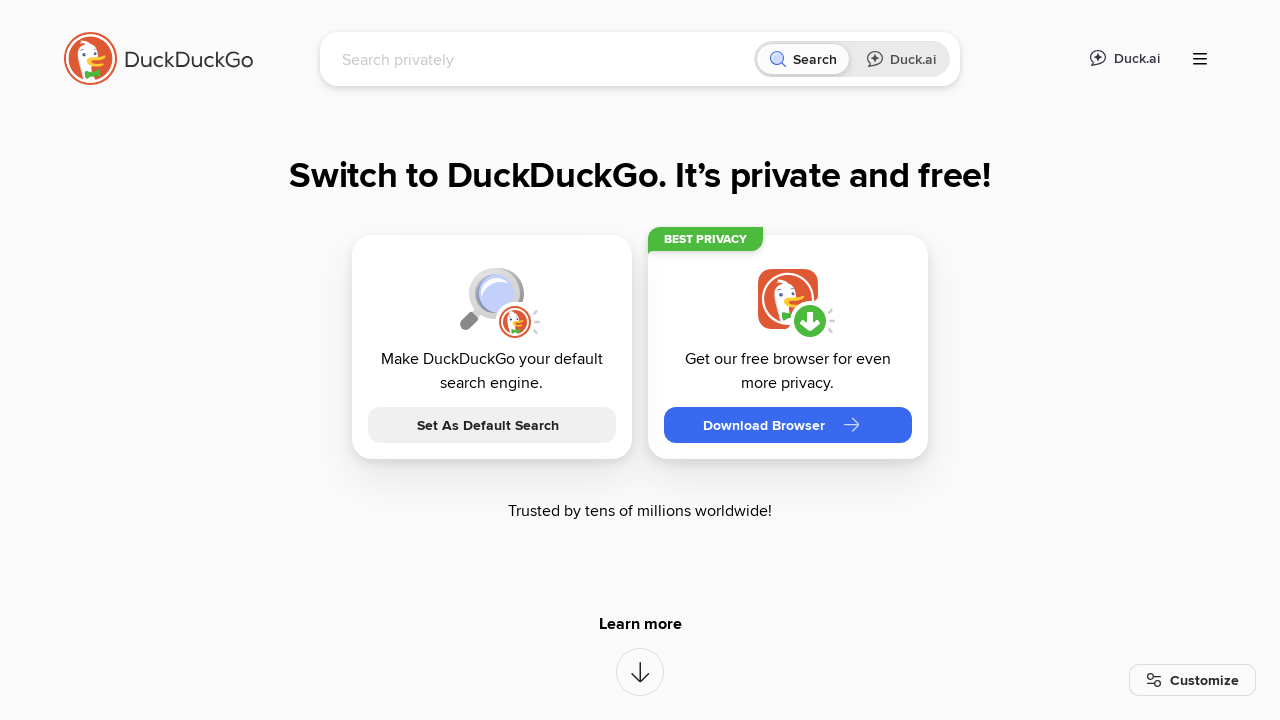

Executed JavaScript to retrieve text content from tag-home element on DuckDuckGo
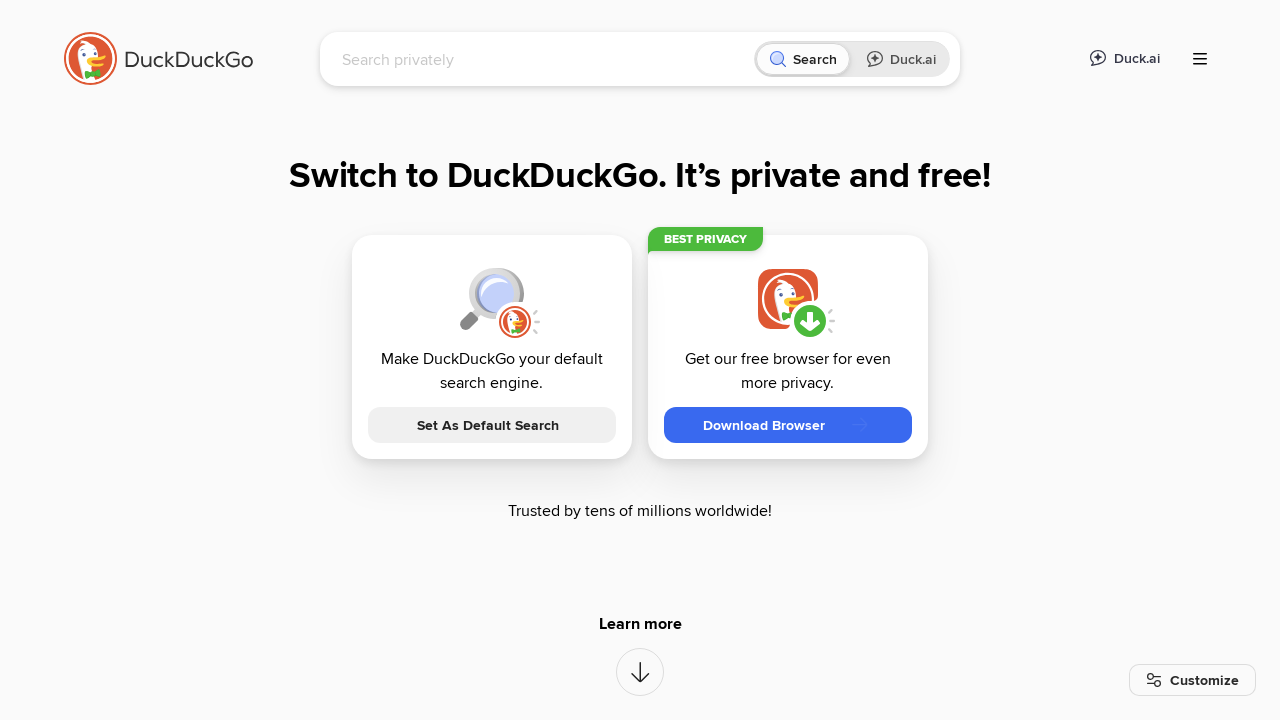

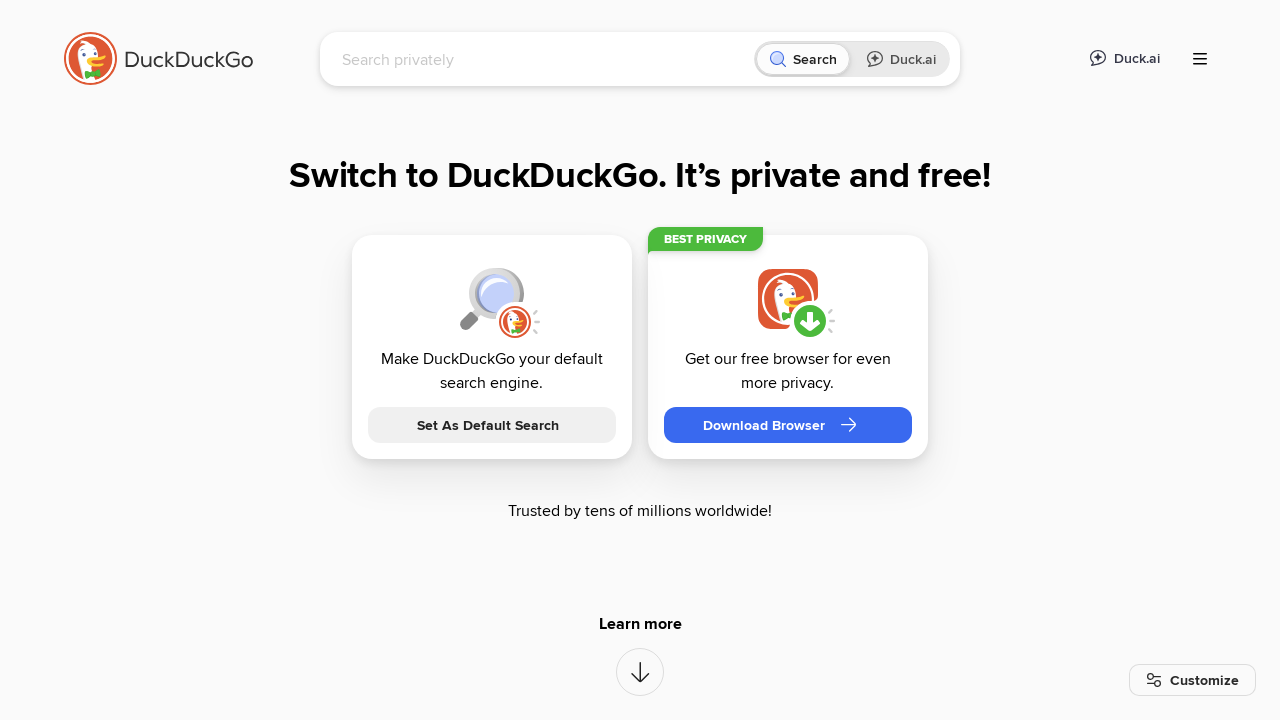